Tests the Load Delay page by navigating to it and clicking a button that appears after a delay

Starting URL: http://uitestingplayground.com/

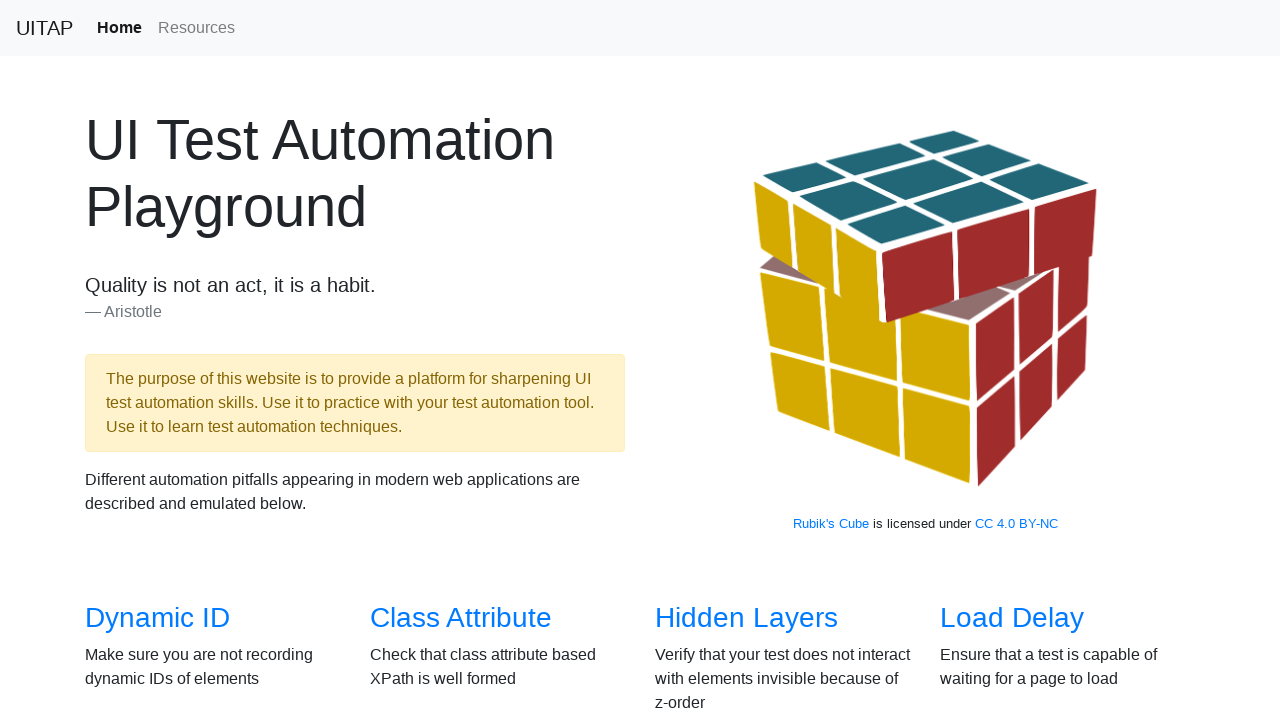

Navigated to UI Testing Playground home page
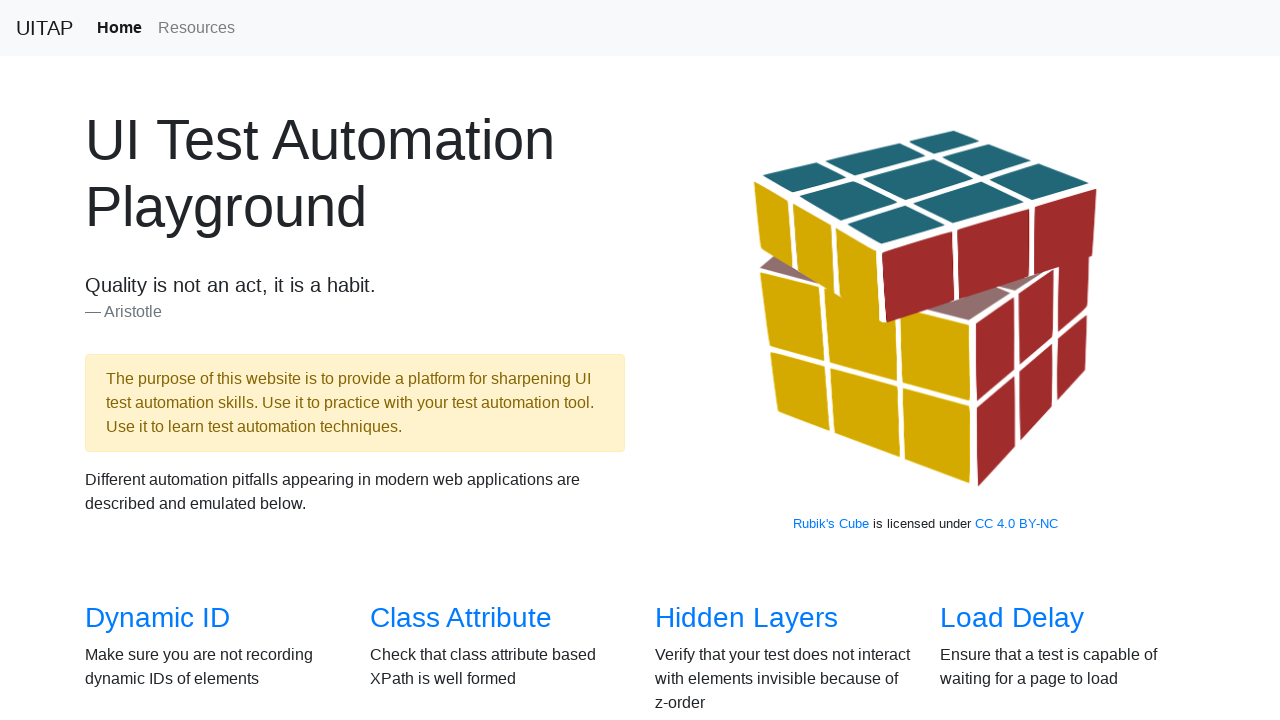

Clicked on Load Delay link at (1012, 618) on a:has-text('Load Delay')
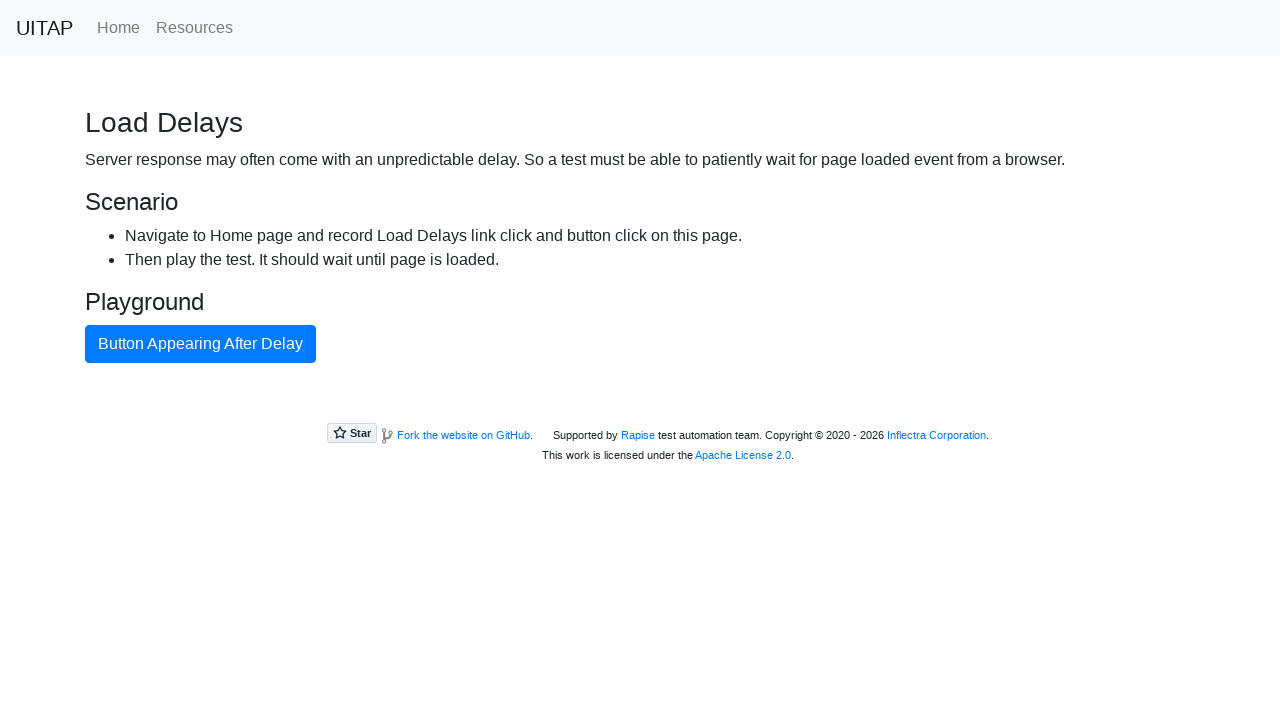

Clicked button that appeared after delay at (200, 344) on button:has-text('Button Appearing After Delay')
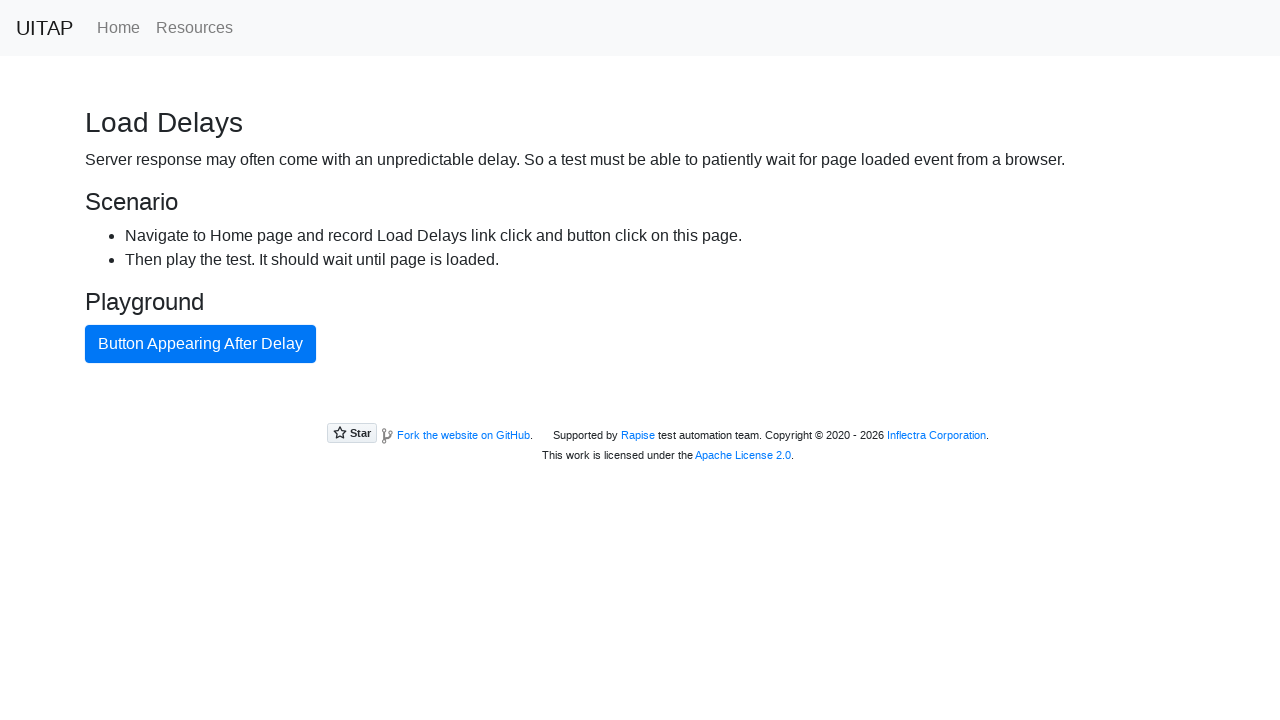

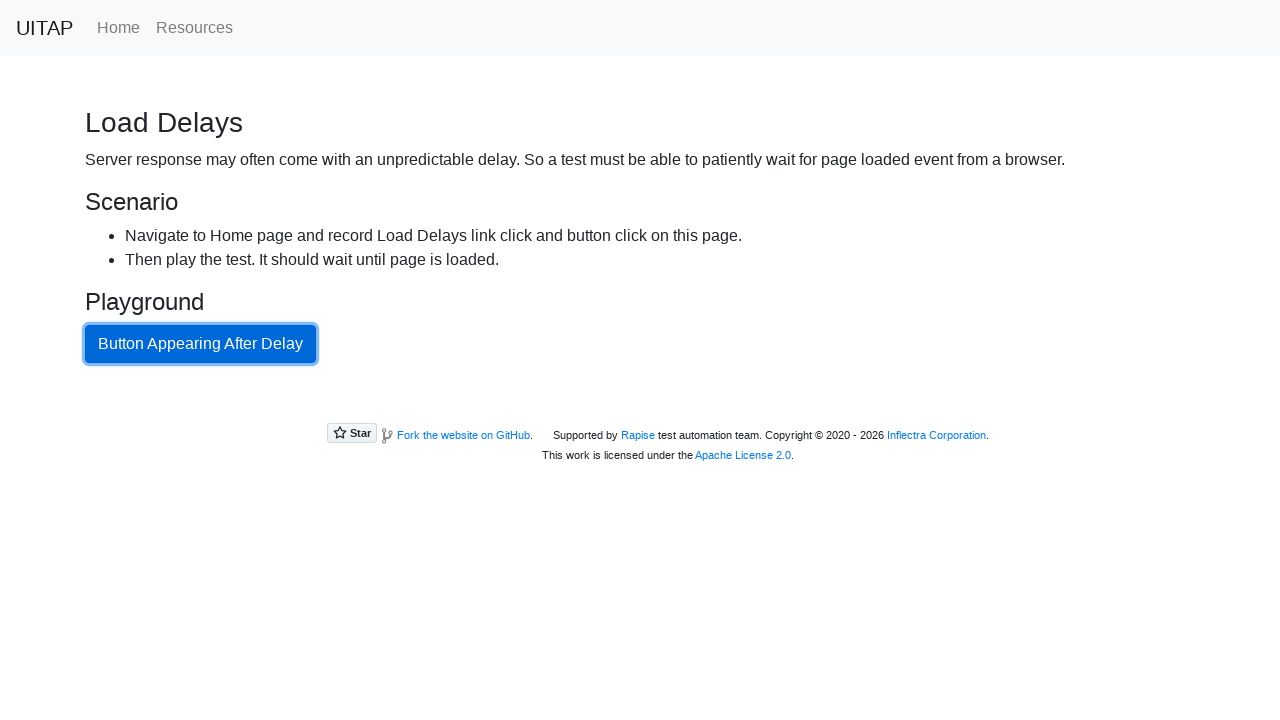